Tests page load performance by measuring load time and verifying critical resources (CSS and JavaScript) are present

Starting URL: https://ucl-auction.preview.emergentagent.com

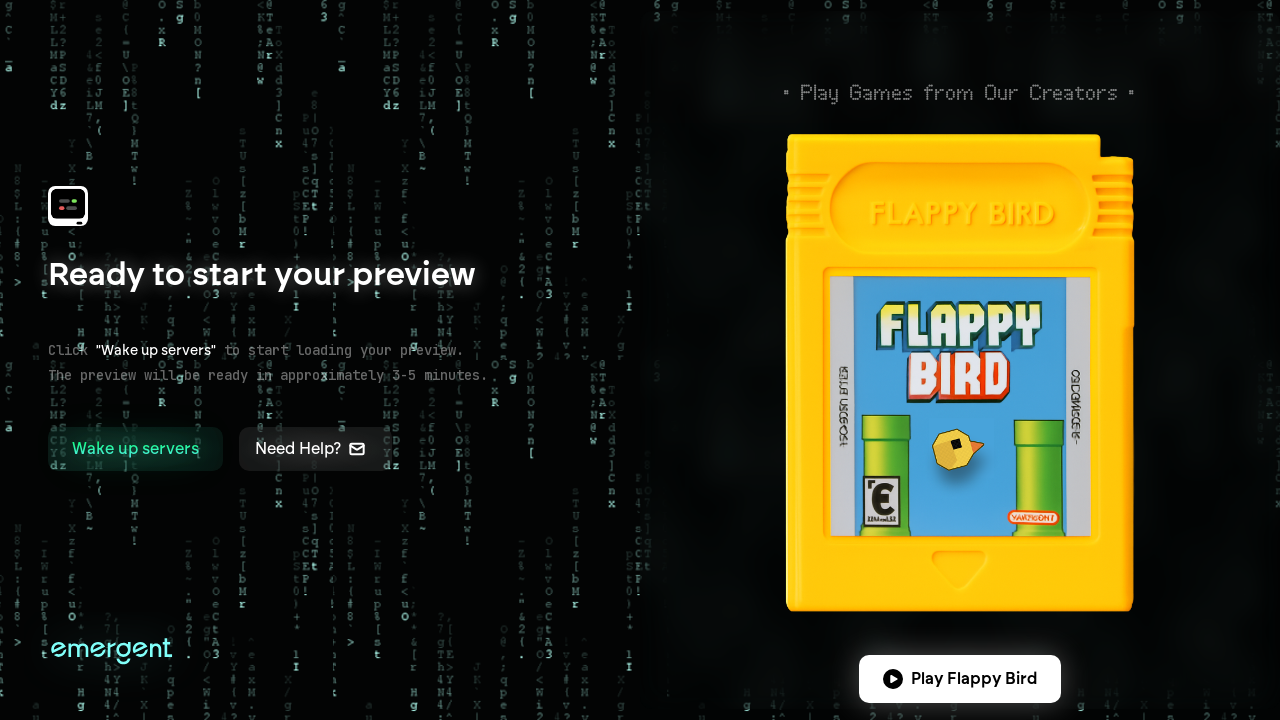

Waited for page to reach networkidle state
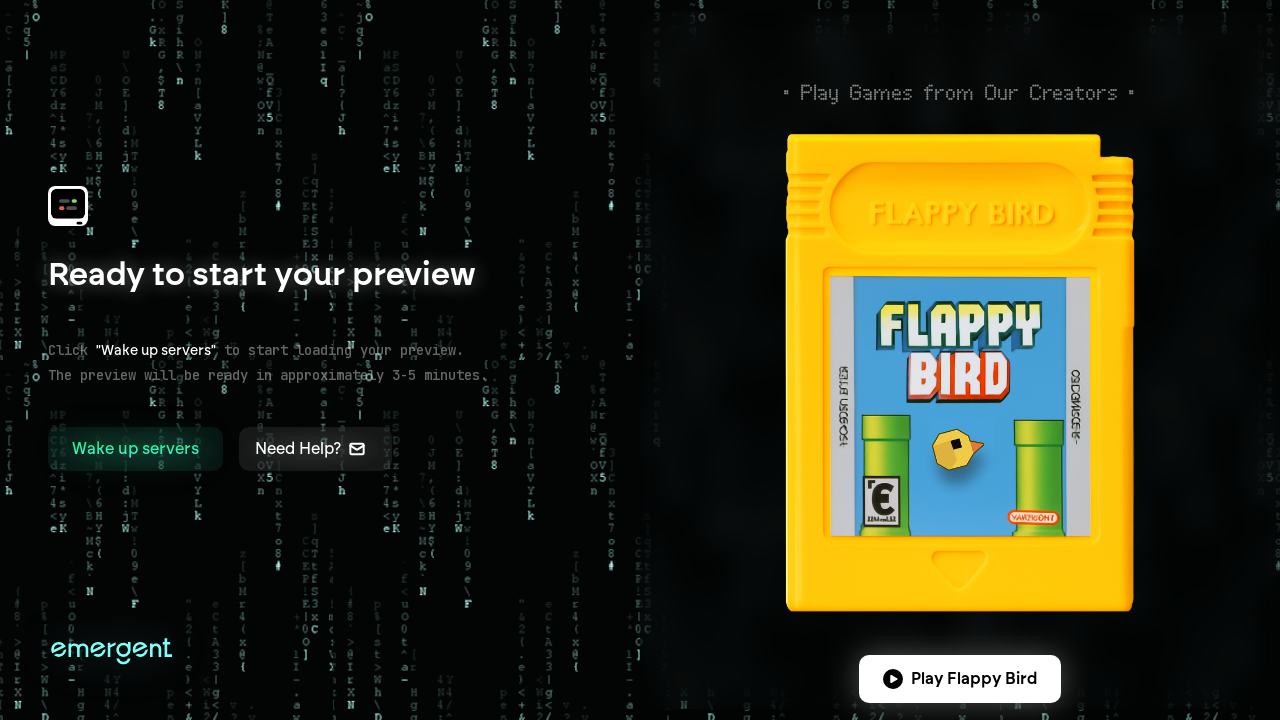

Located 0 CSS stylesheet resources
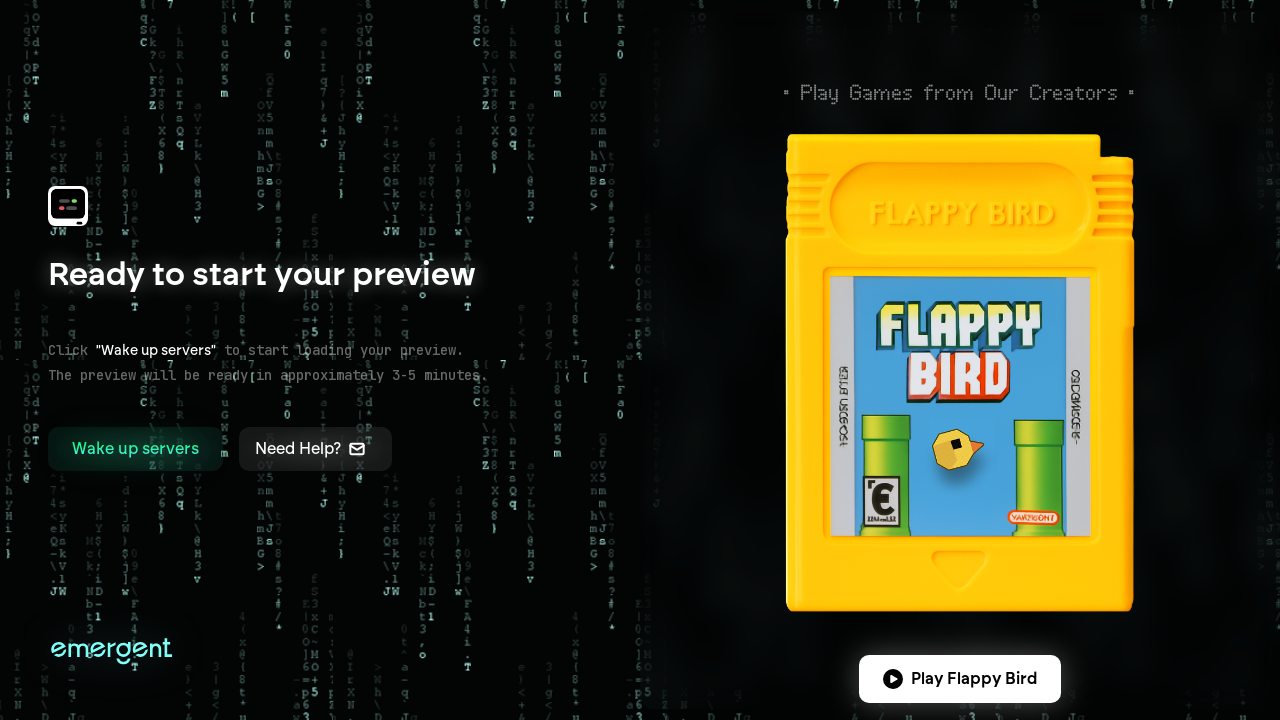

Located 1 JavaScript resources
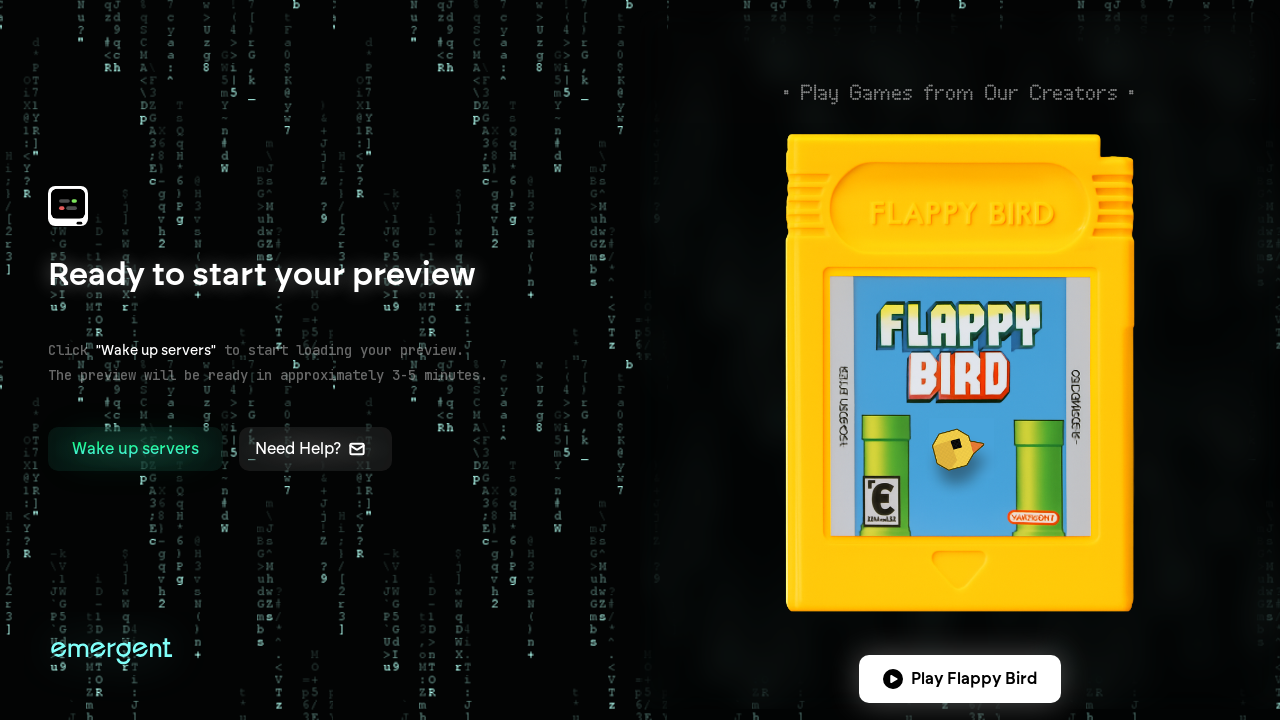

Verified that critical CSS or JavaScript resources are present
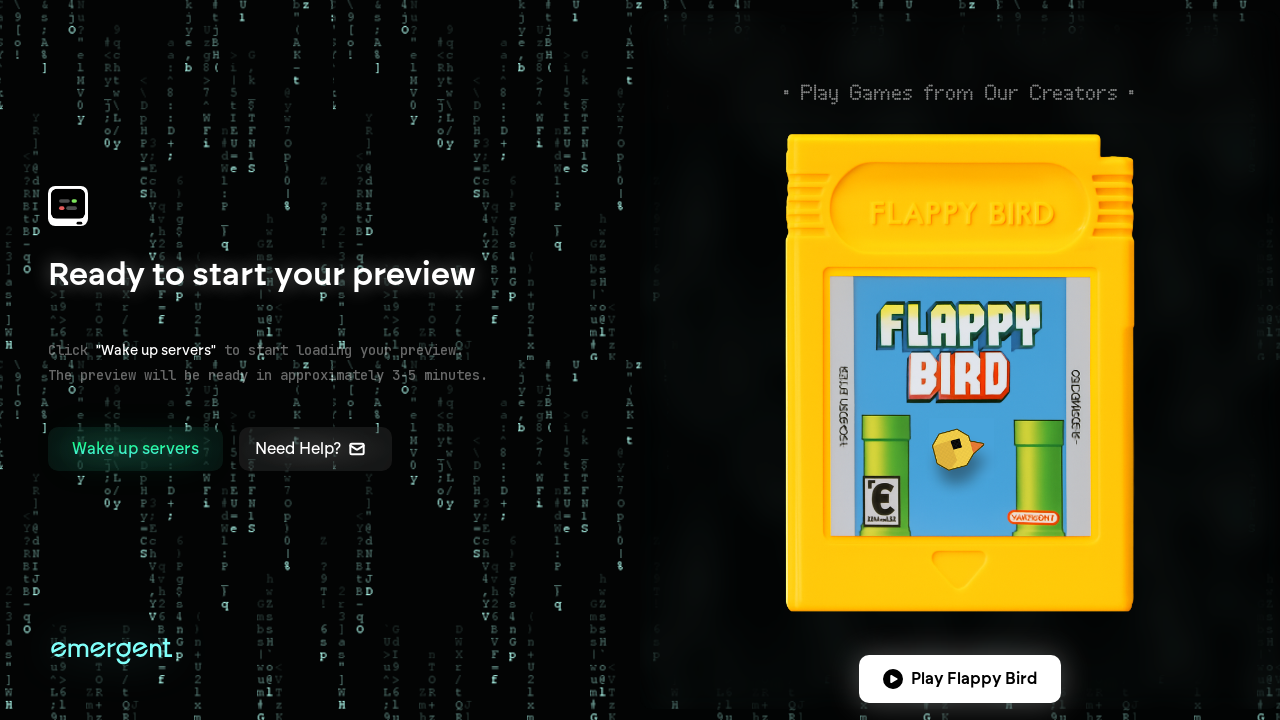

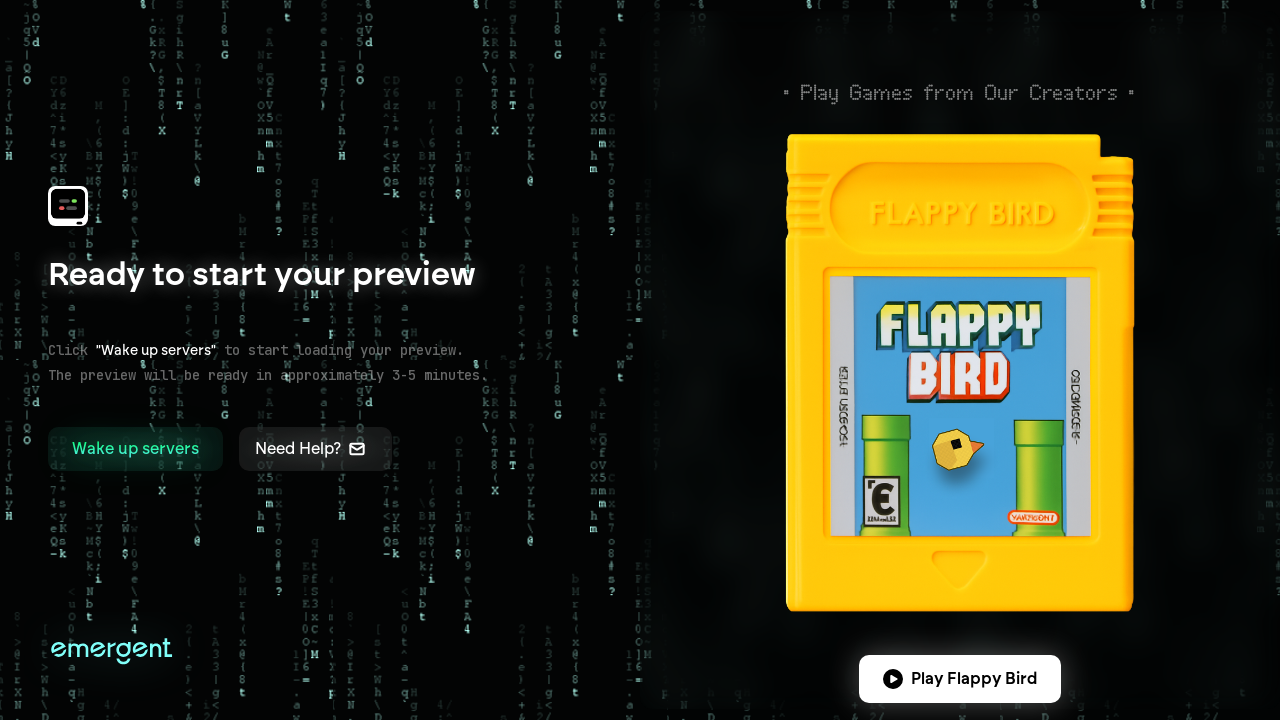